Tests viewport resizing functionality by changing the browser viewport to various device sizes and verifying that responsive elements like the navbar collapse and expand appropriately on different screen dimensions.

Starting URL: https://example.cypress.io/commands/viewport

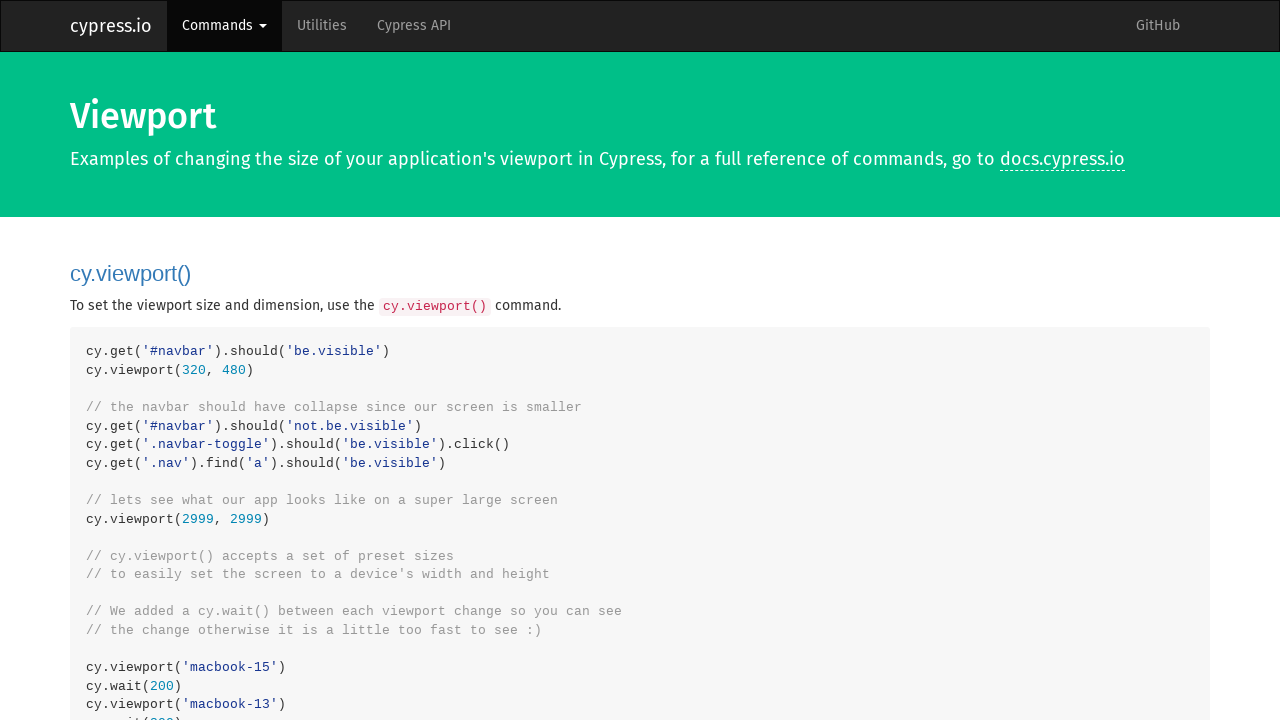

Verified navbar is visible at default viewport size
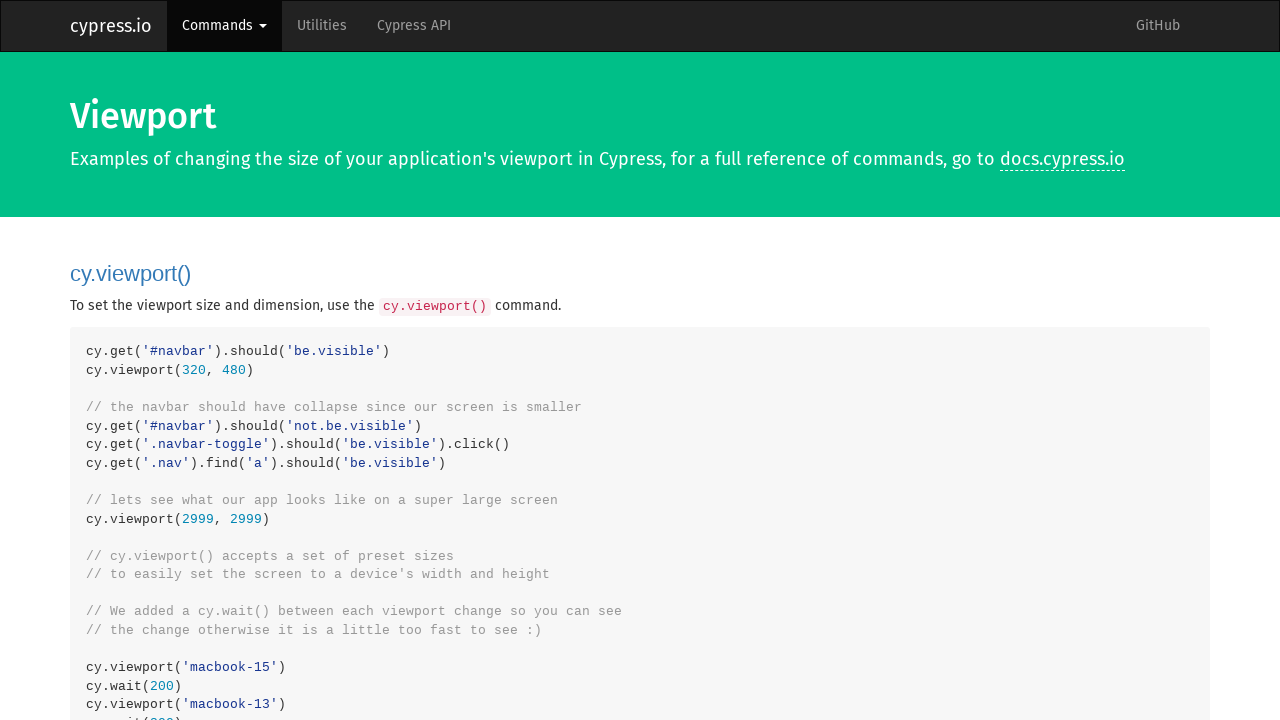

Set viewport to mobile size (320x480)
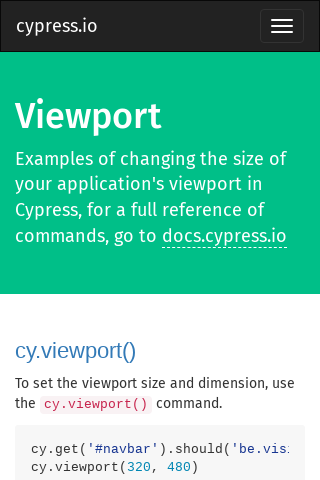

Navbar toggle button is visible on small screen
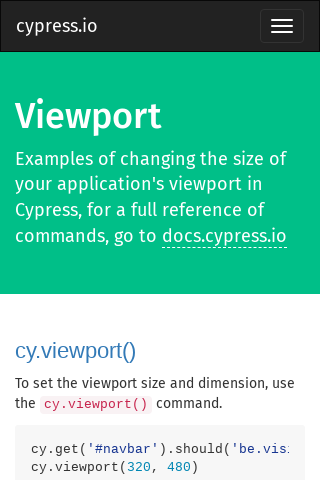

Clicked navbar toggle to expand menu at (282, 26) on .navbar-toggle
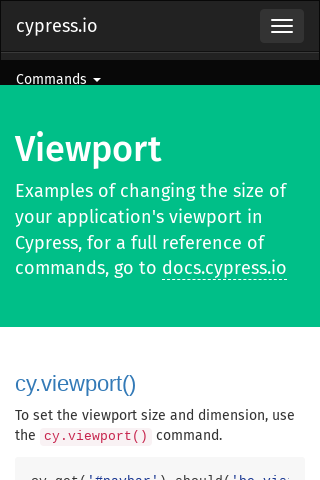

Navigation links are visible after menu expansion
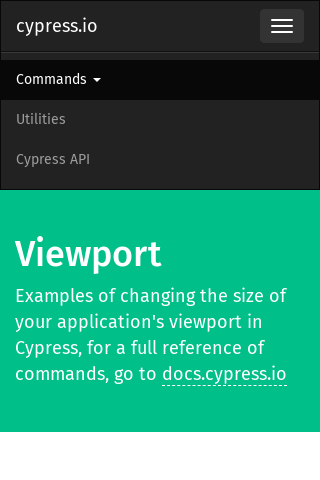

Set viewport to super large screen (2999x2999)
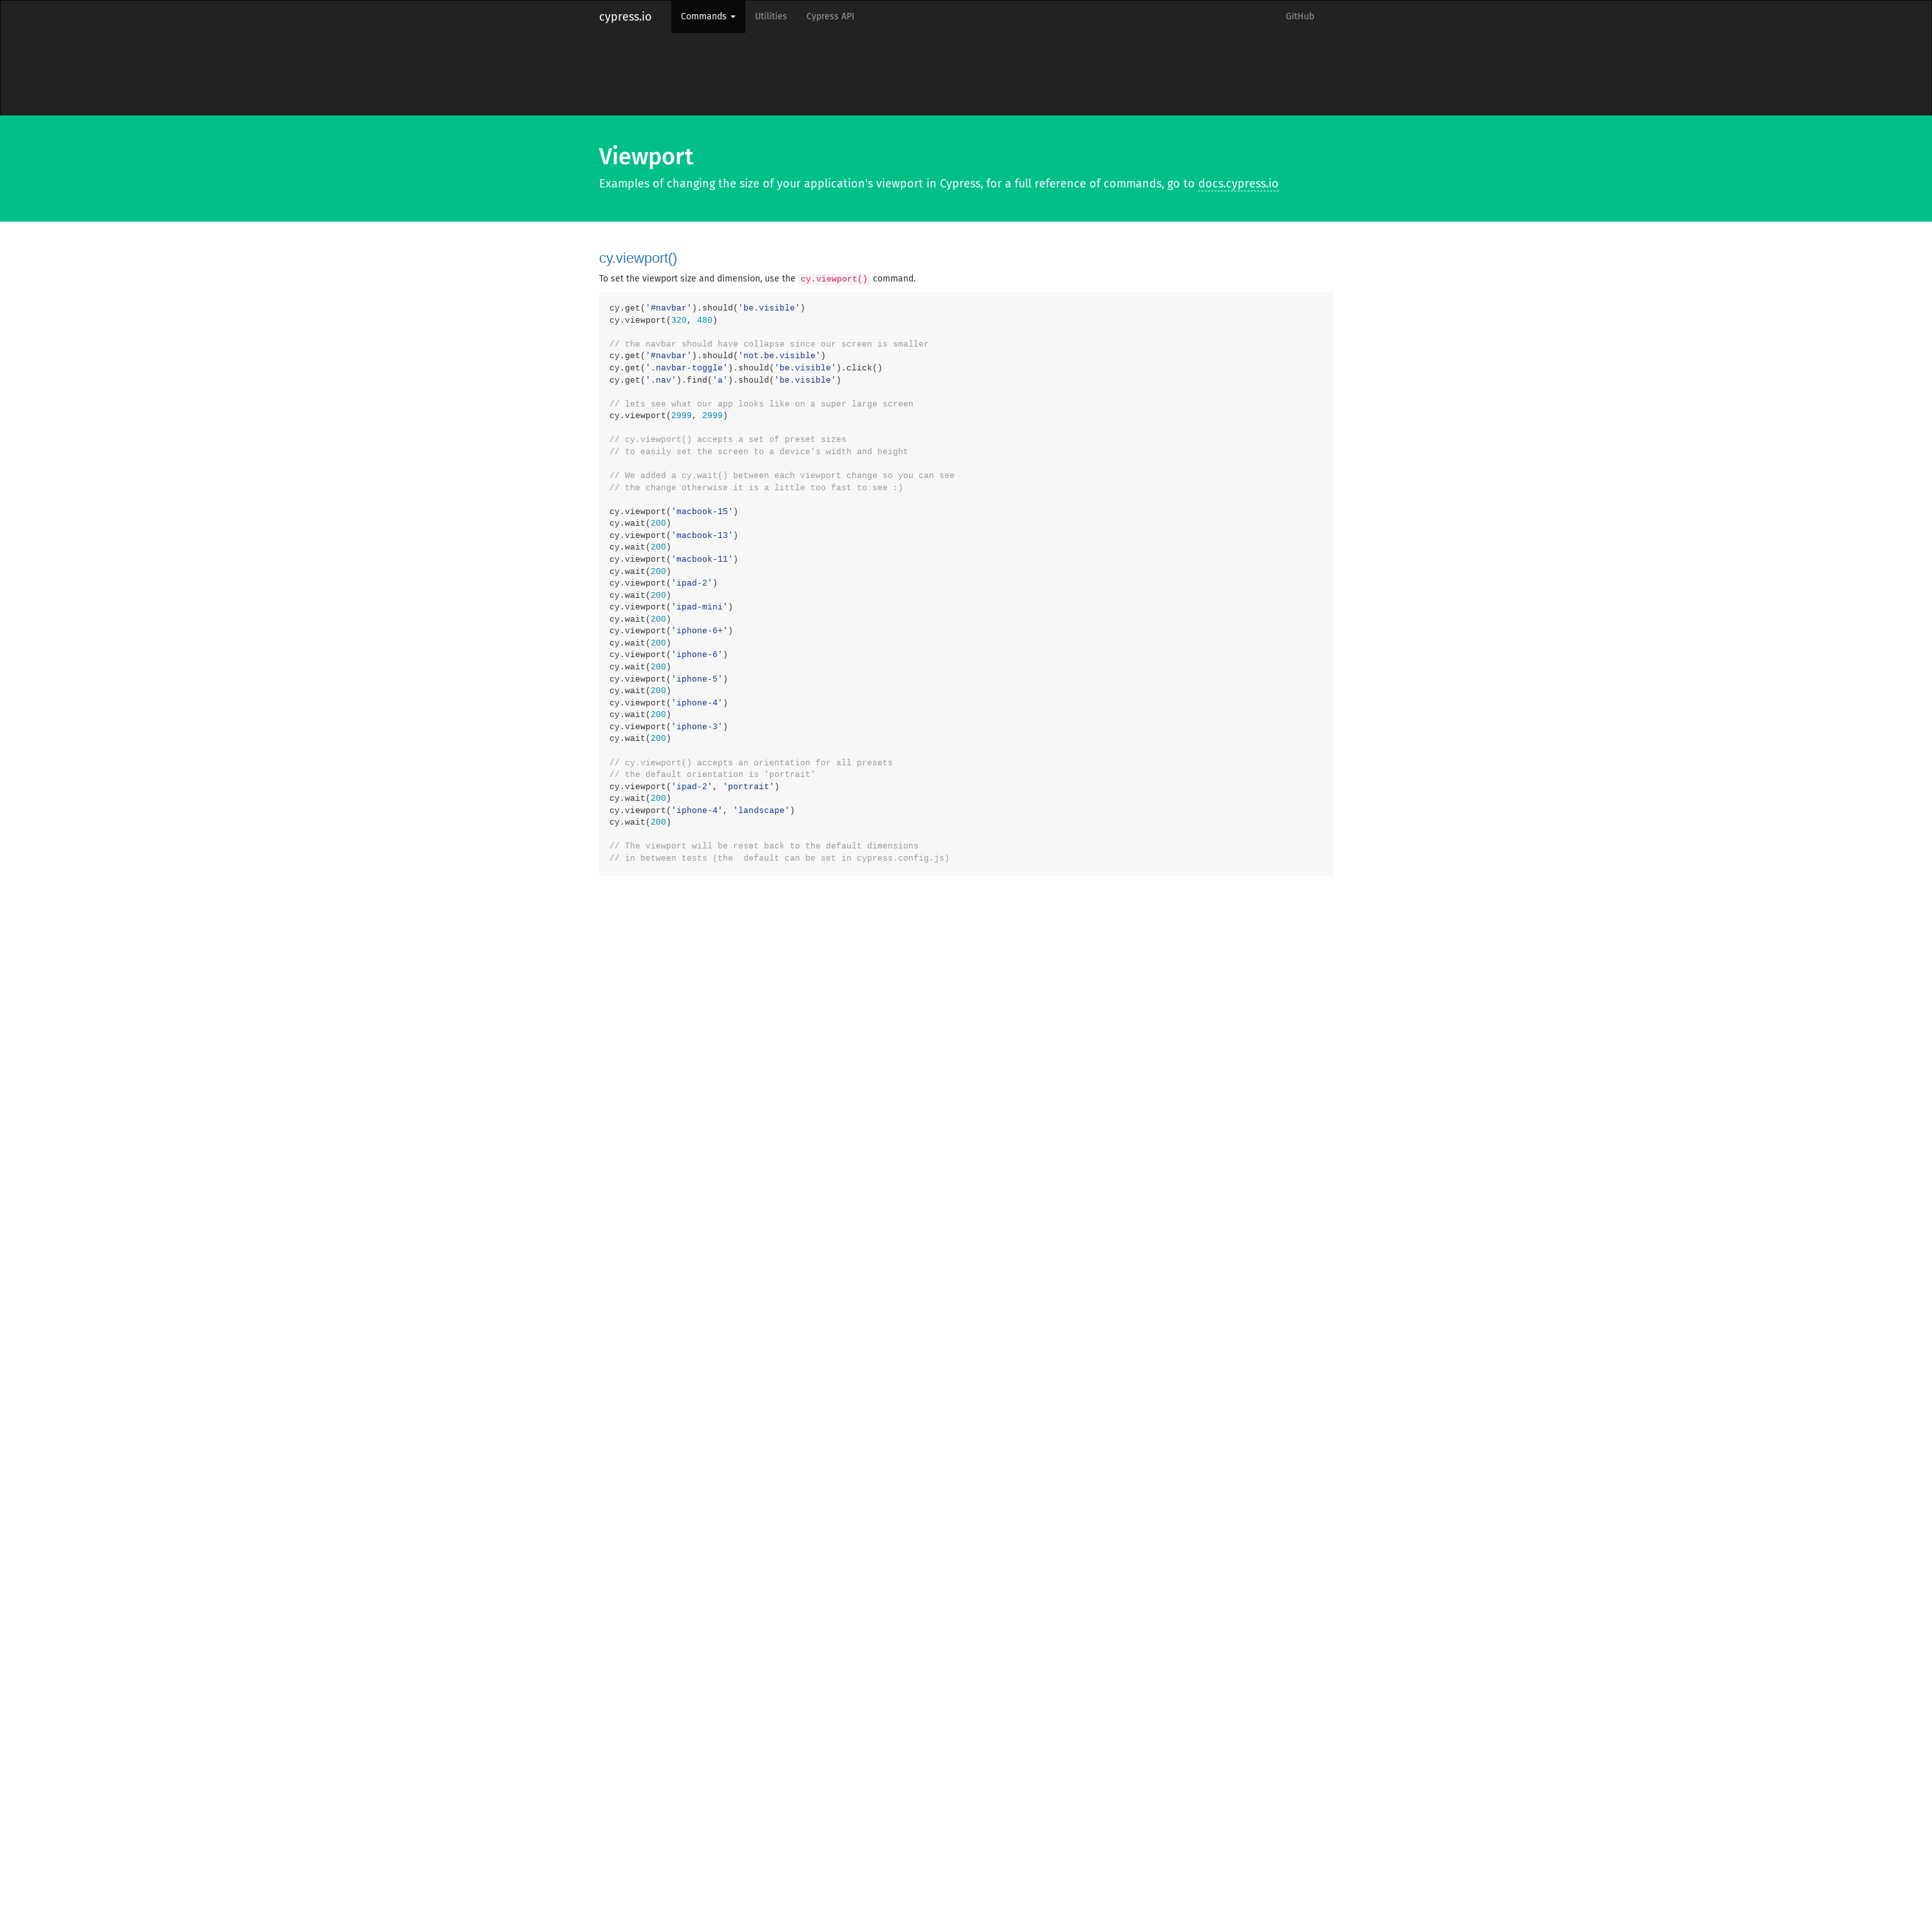

Set viewport to macbook-15 size (1440x900)
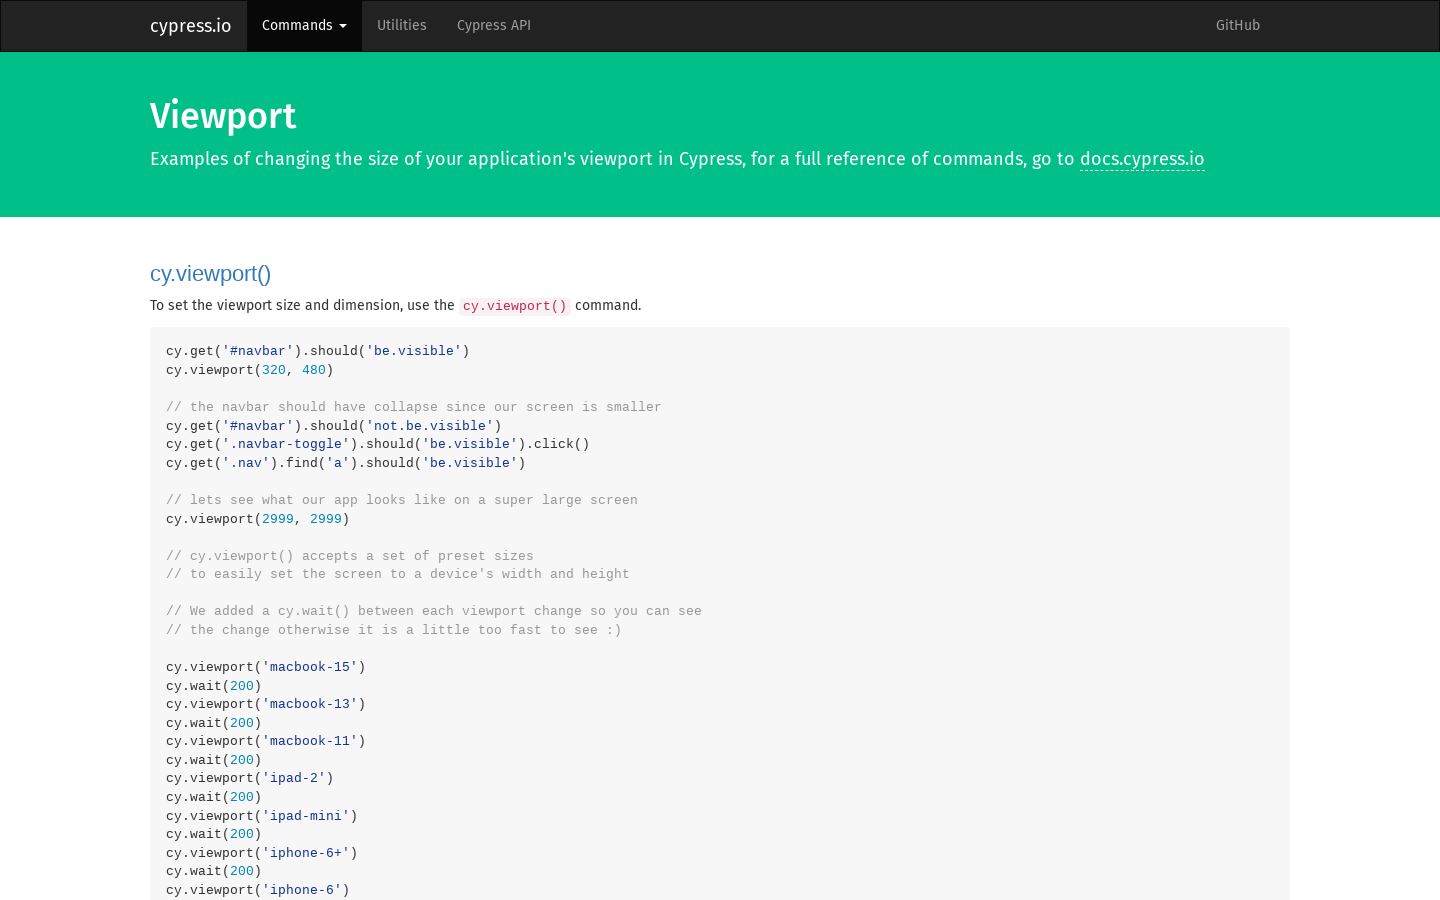

Set viewport to macbook-13 size (1280x800)
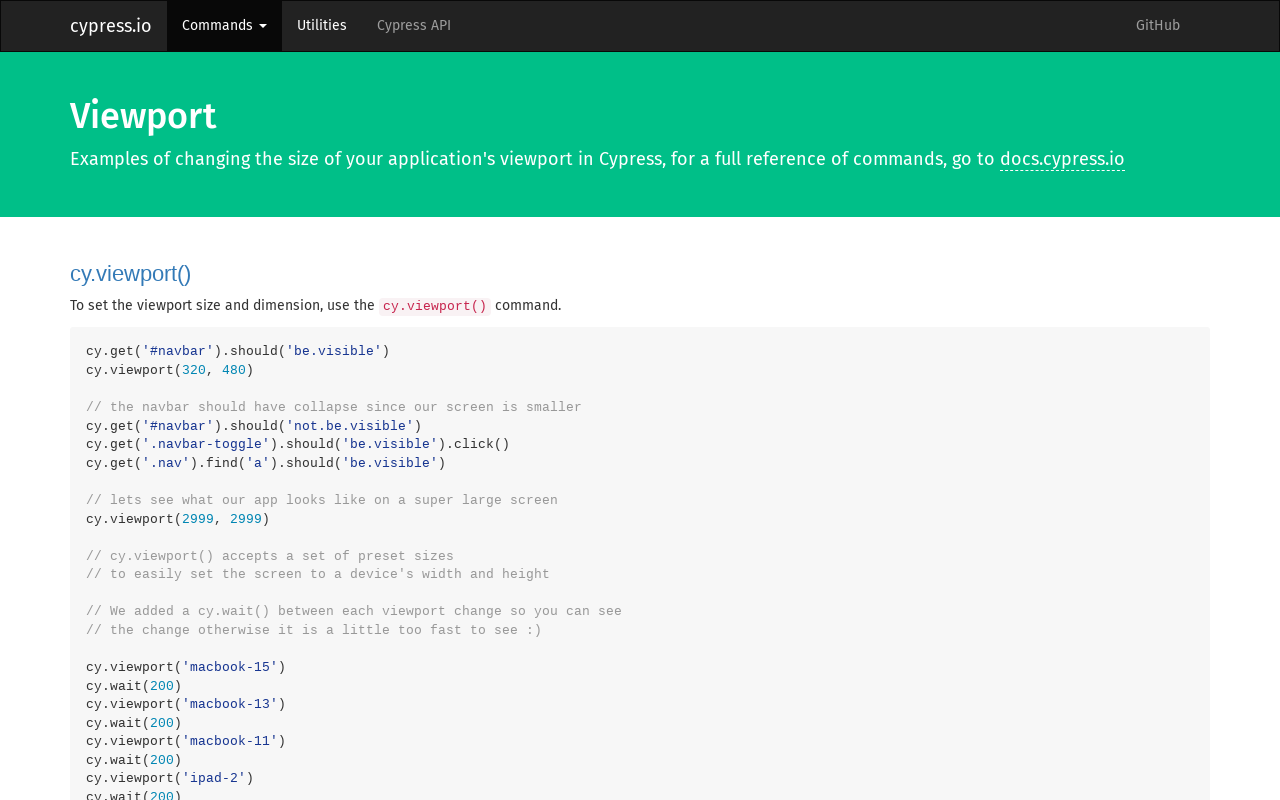

Set viewport to macbook-11 size (1366x768)
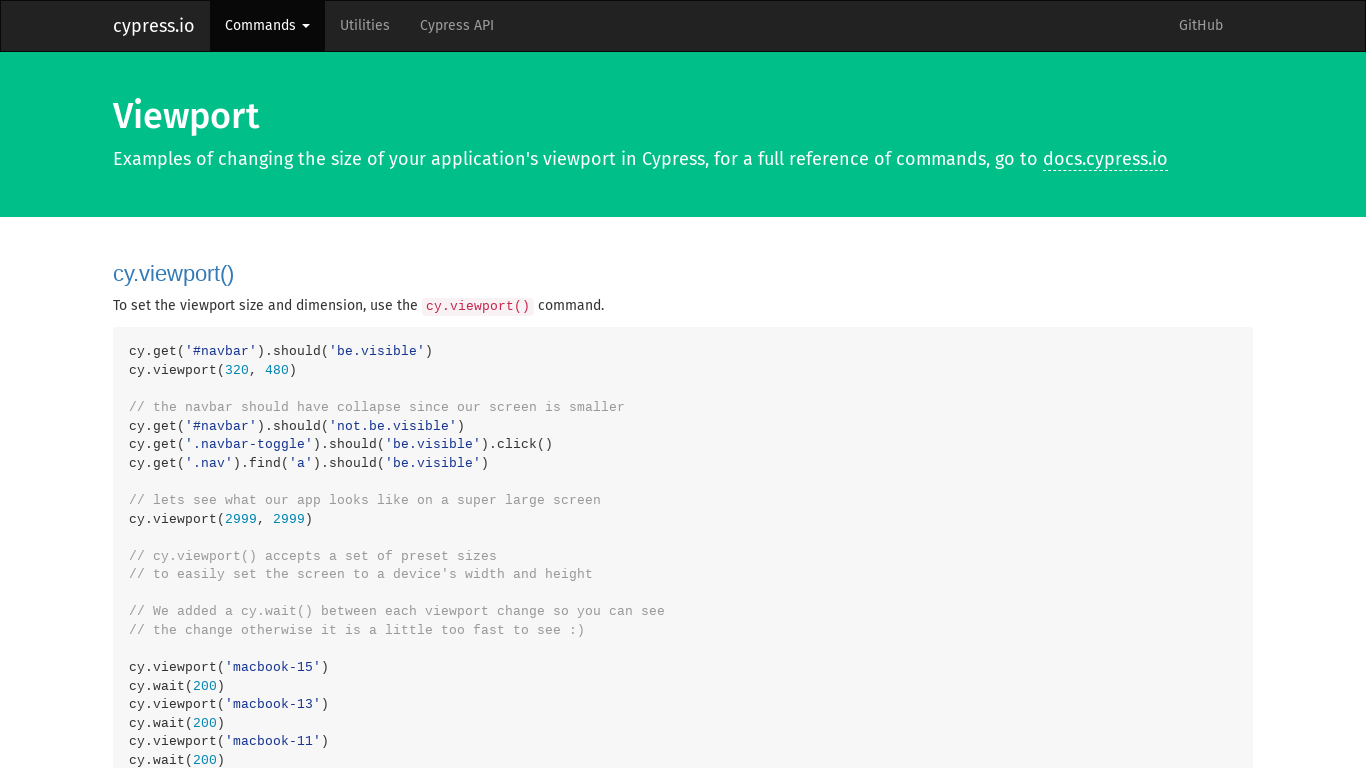

Set viewport to ipad-2 size (768x1024)
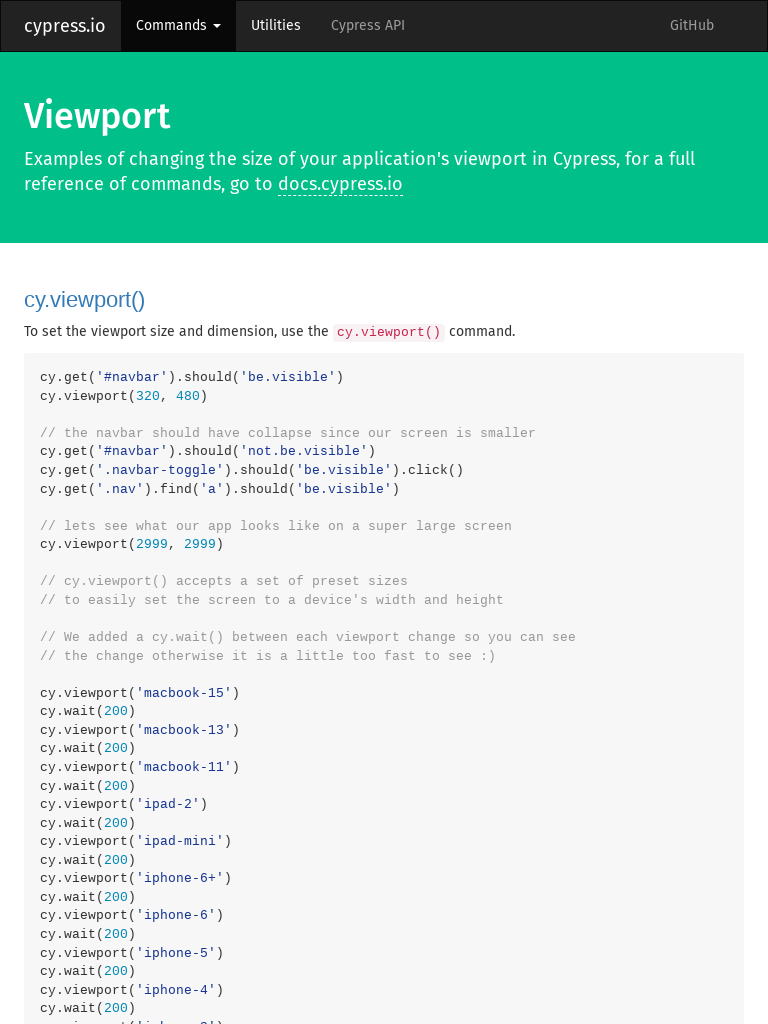

Set viewport to ipad-mini size (768x1024)
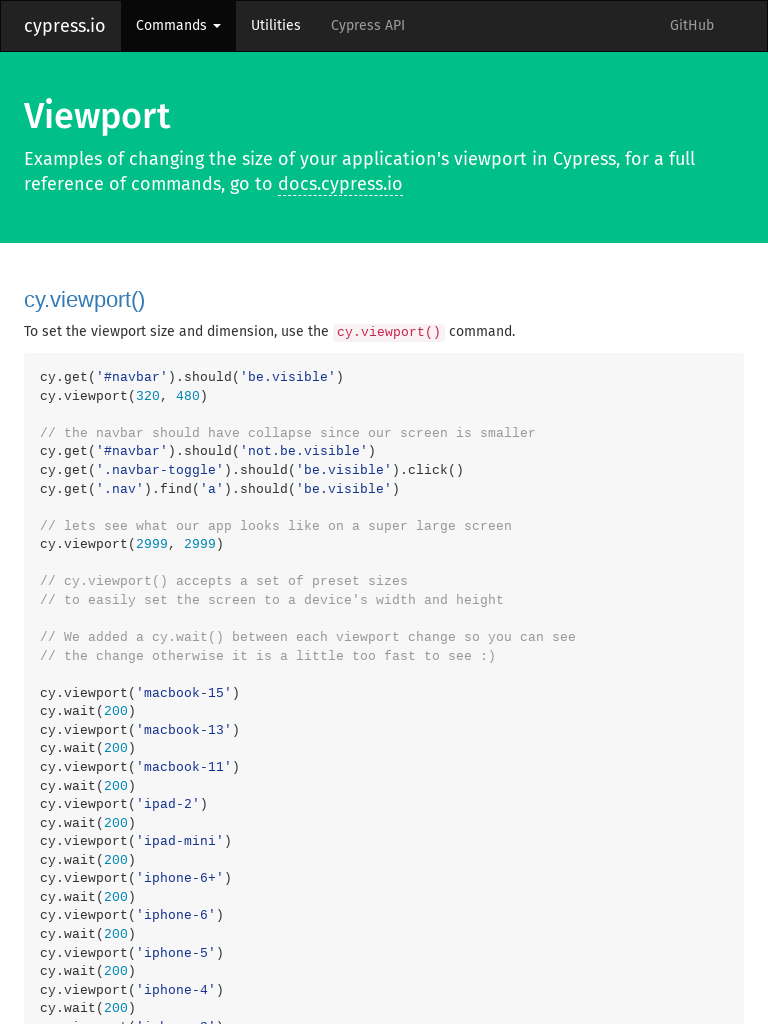

Set viewport to iphone-6+ size (414x736)
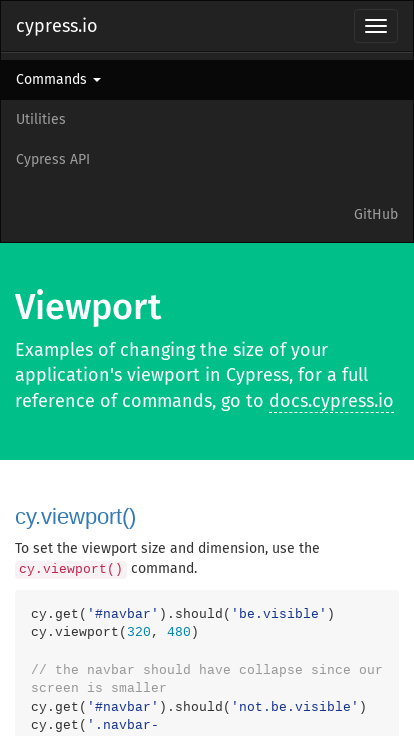

Set viewport to iphone-6 size (375x667)
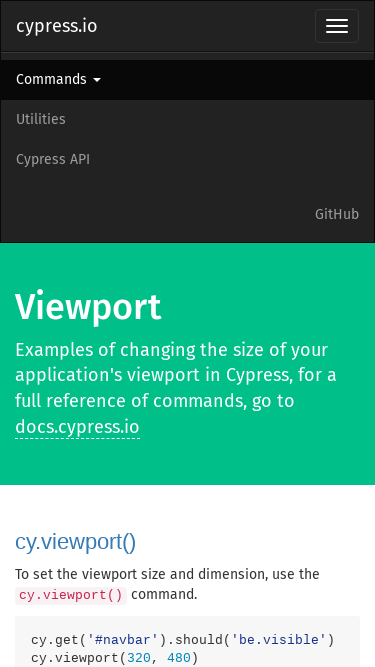

Set viewport to iphone-5 size (320x568)
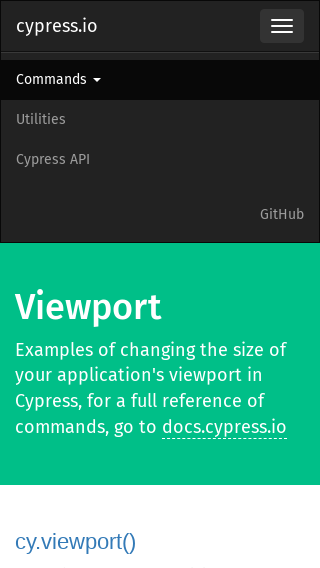

Set viewport to iphone-4 size (320x480)
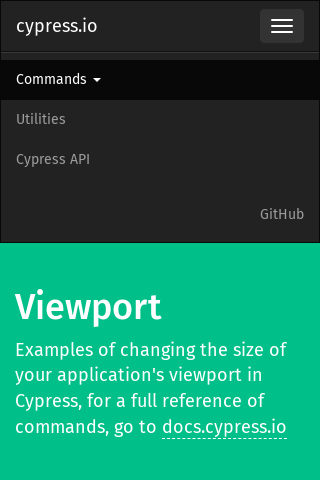

Set viewport to iphone-3 size (320x480)
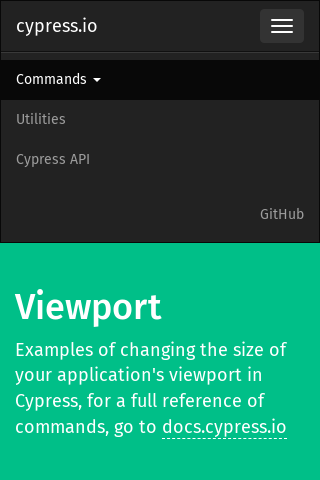

Set viewport to ipad-2 portrait size (768x1024)
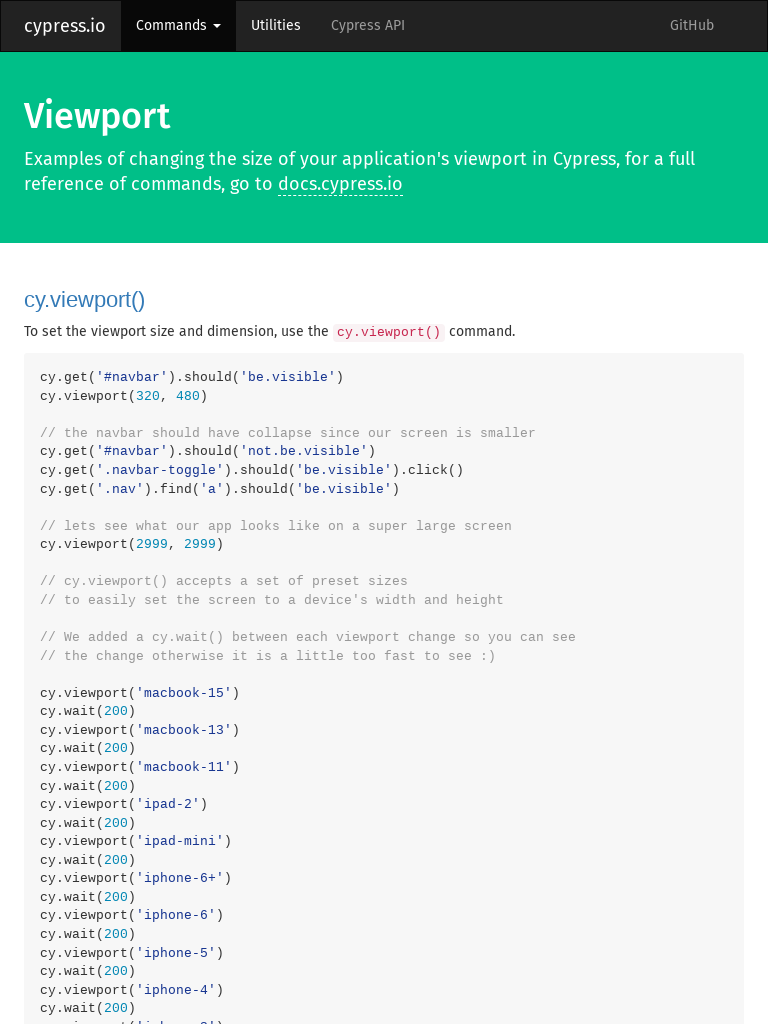

Set viewport to iphone-4 landscape size (480x320)
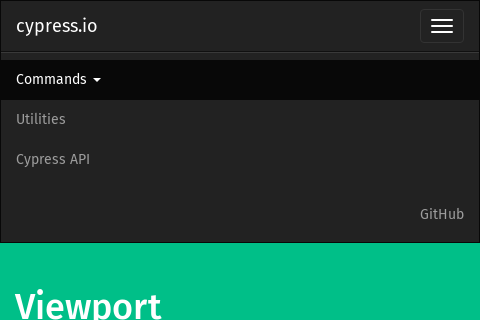

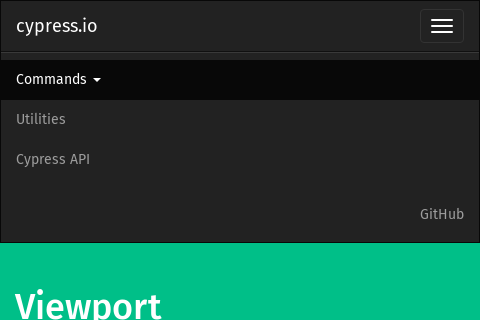